Tests scrolling down a webpage by a specific number of pixels (800) using JavaScript's scrollBy function

Starting URL: http://v.sogou.com

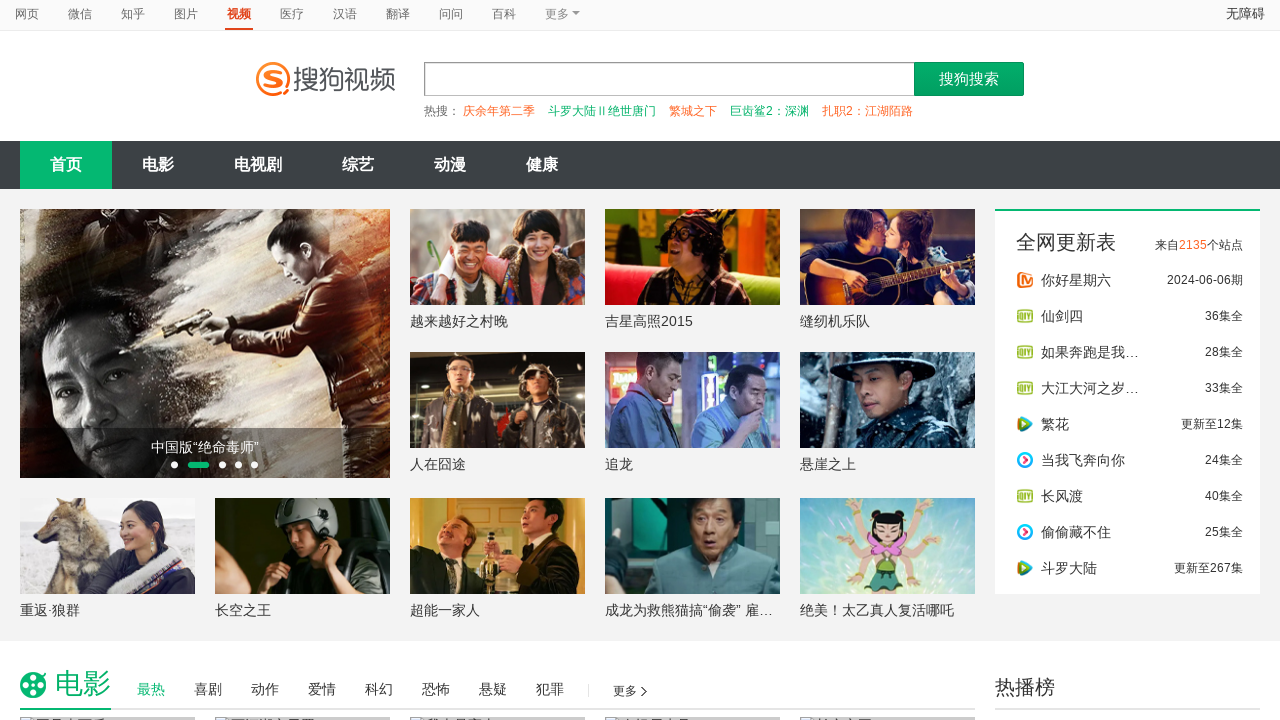

Scrolled down the page by 800 pixels using JavaScript's scrollBy function
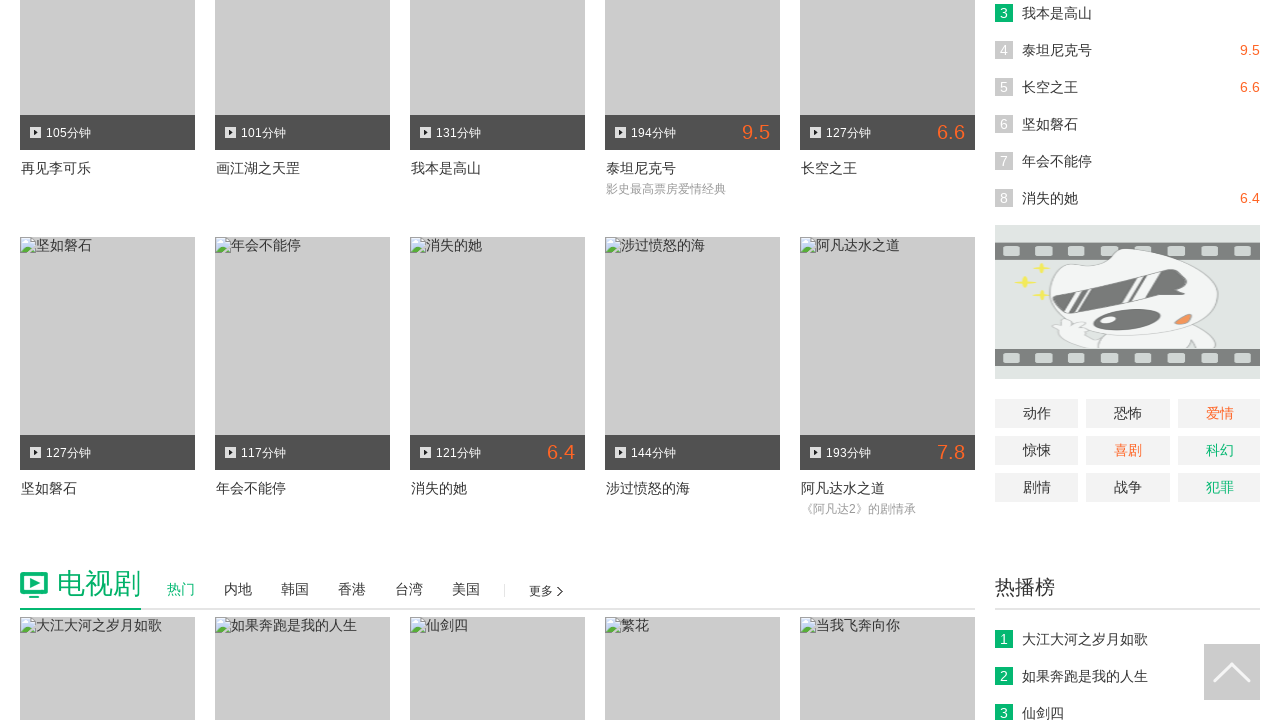

Waited 1 second for scrolling to complete
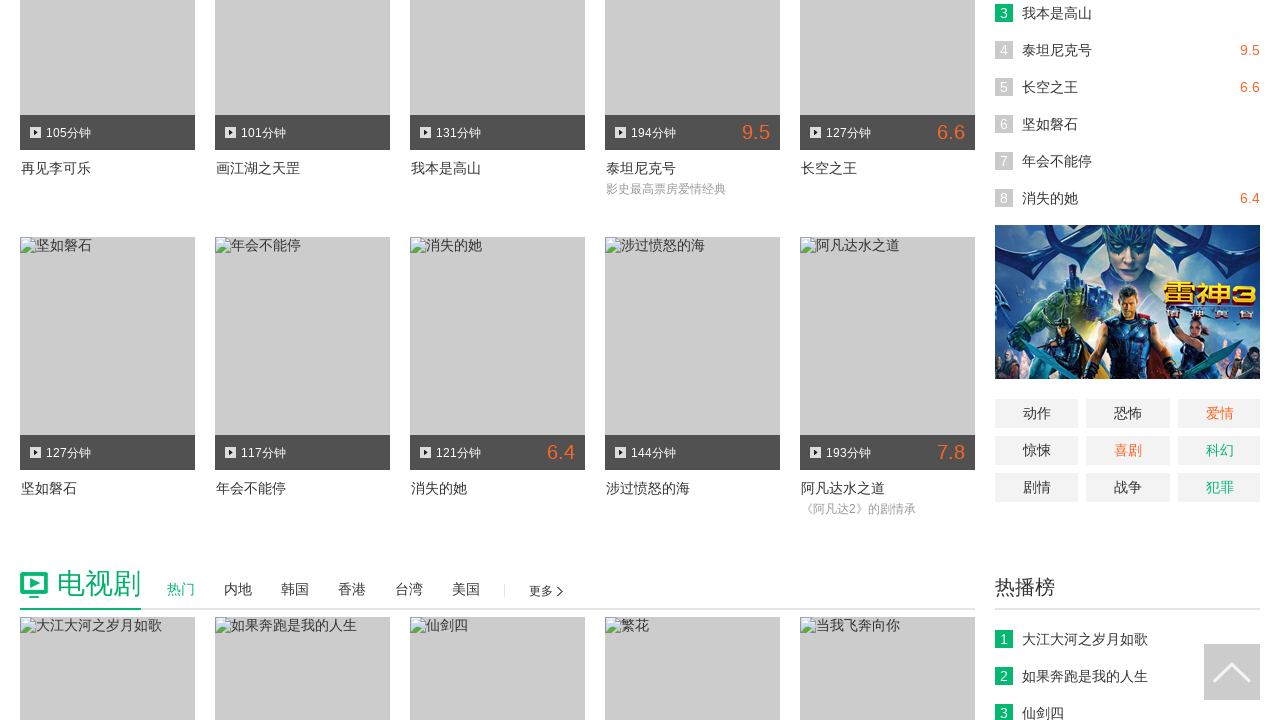

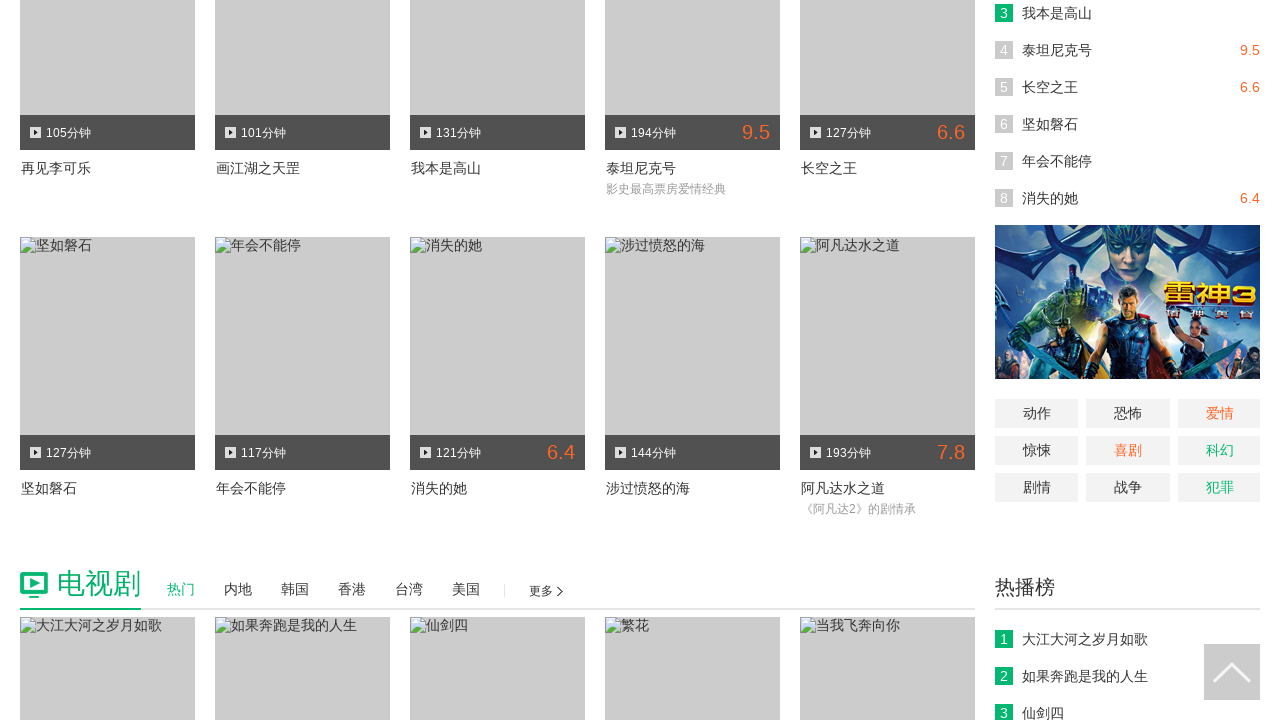